Opens Target Circle page

Starting URL: http://www.target.com/circle

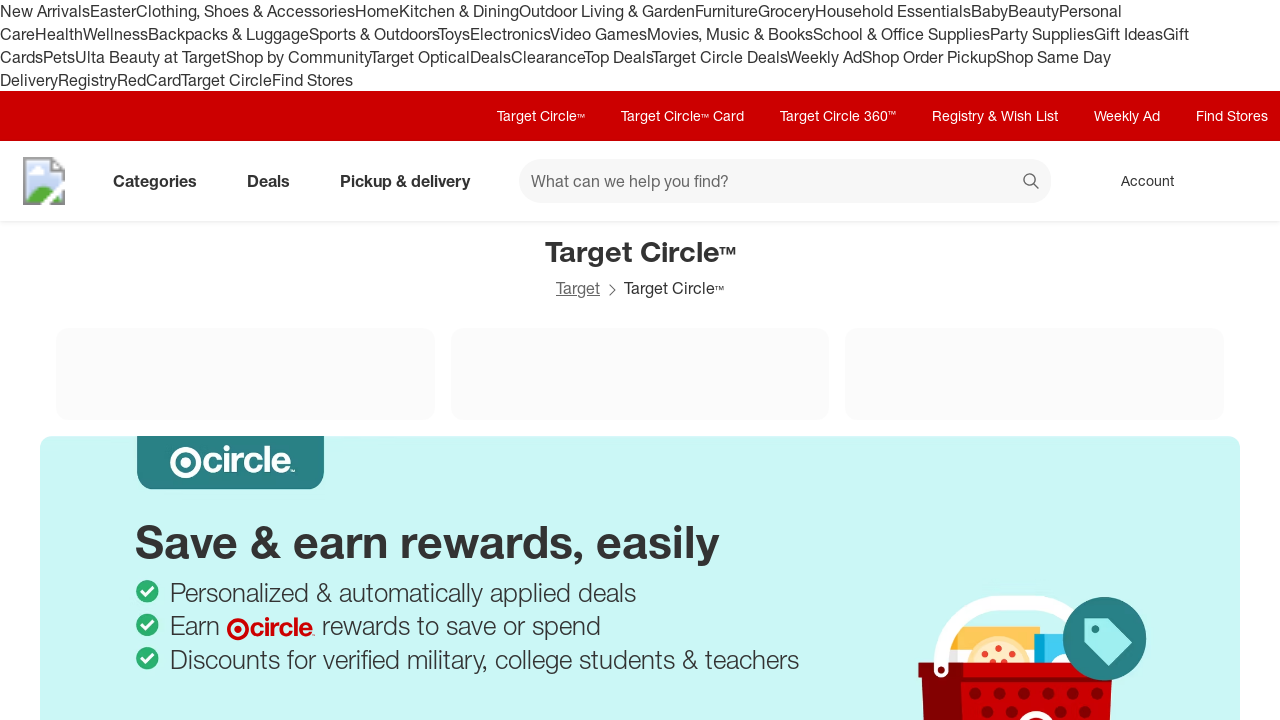

Opened Target Circle page at http://www.target.com/circle
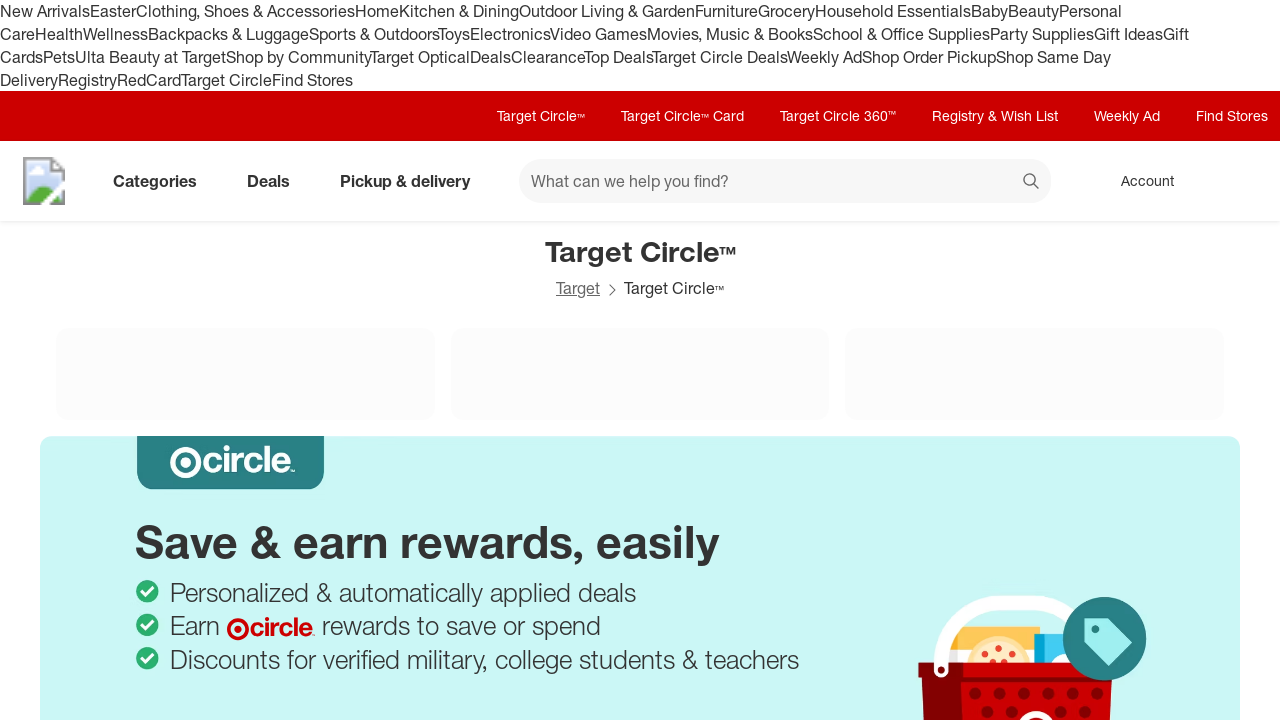

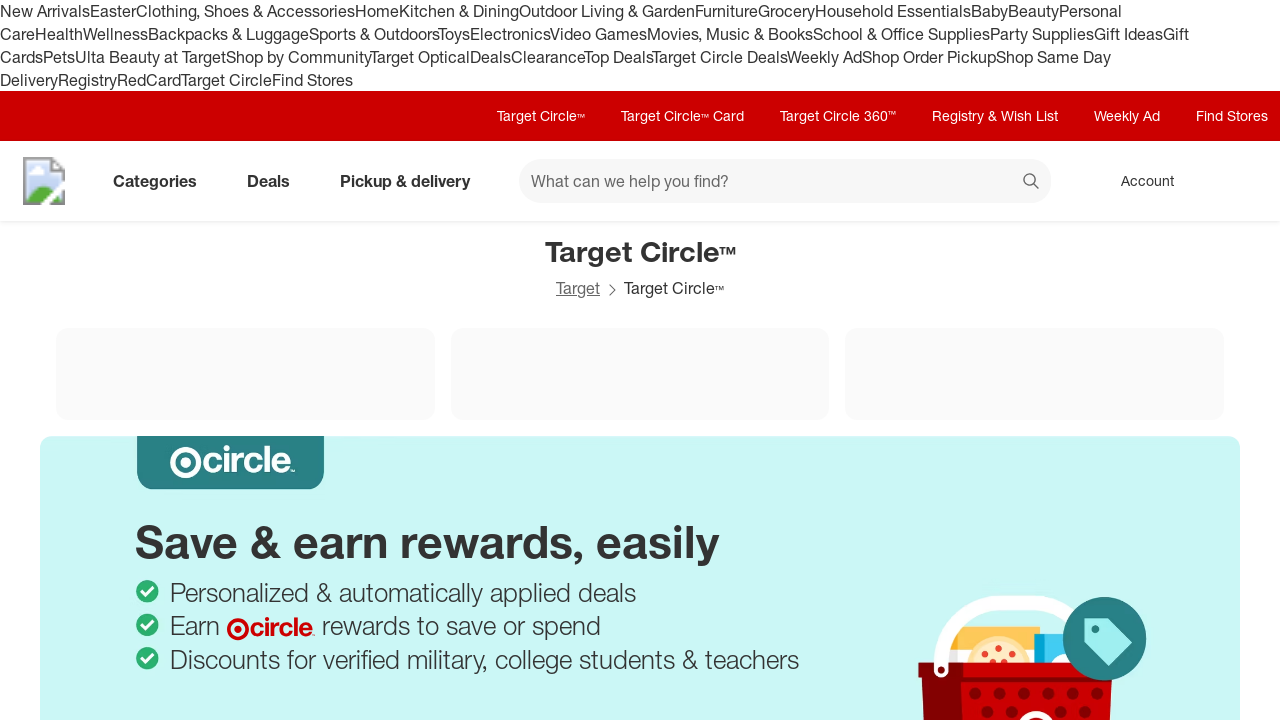